Tests JavaScript prompt dialog by clicking a button that triggers a JS Prompt, entering text into the prompt, accepting it, and verifying the entered text appears in the result.

Starting URL: https://the-internet.herokuapp.com/javascript_alerts

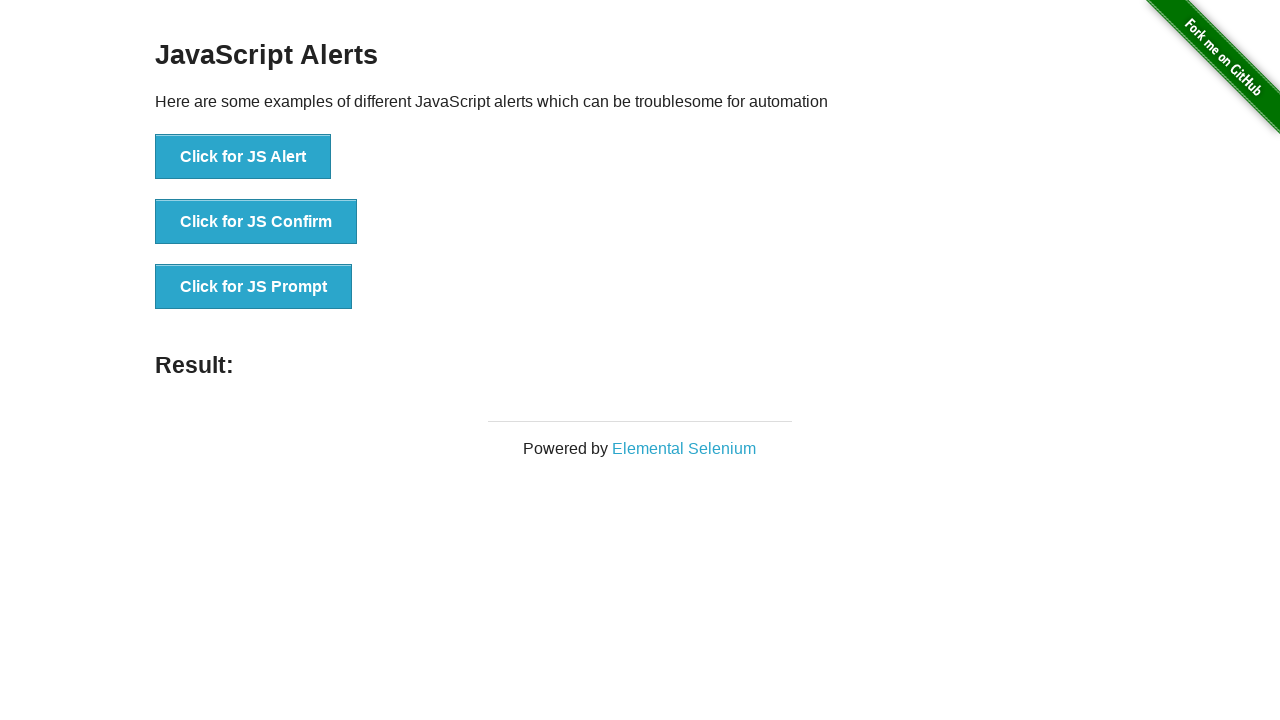

Set up dialog handler to accept prompt with text 'mouni'
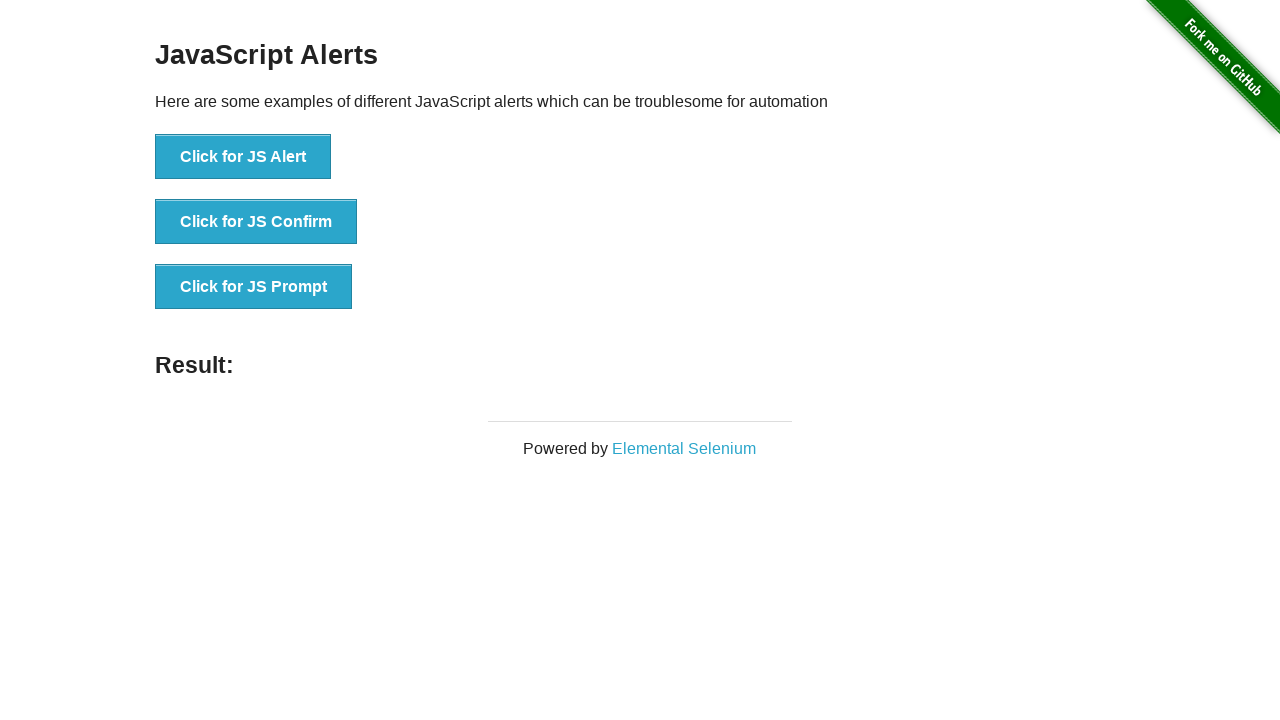

Clicked button to trigger JS Prompt dialog at (254, 287) on xpath=//button[text()='Click for JS Prompt']
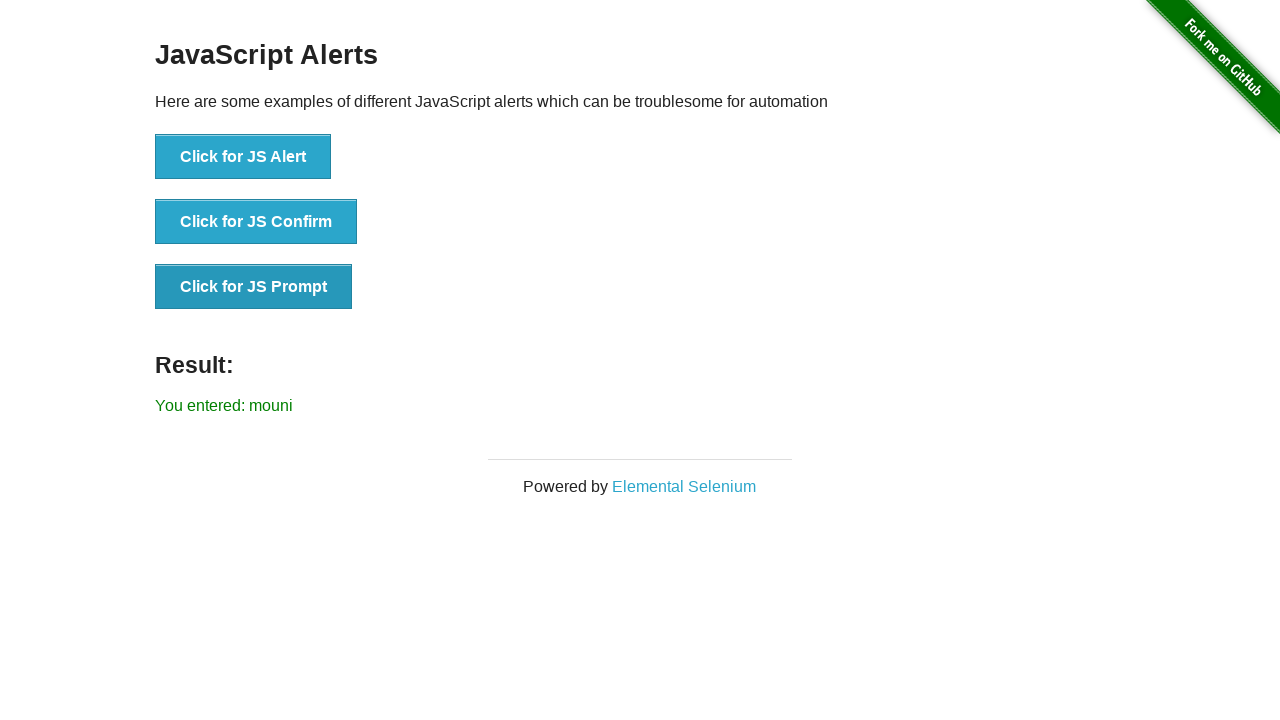

Result element loaded after prompt was accepted
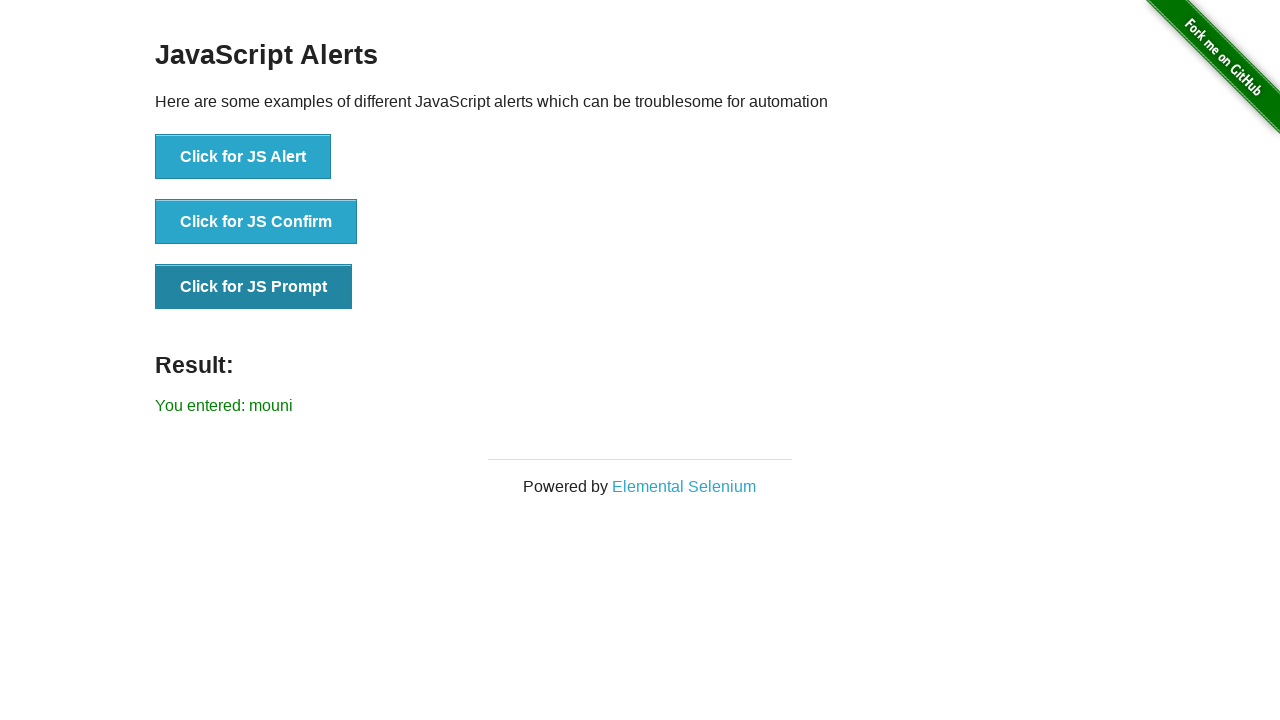

Retrieved result text content
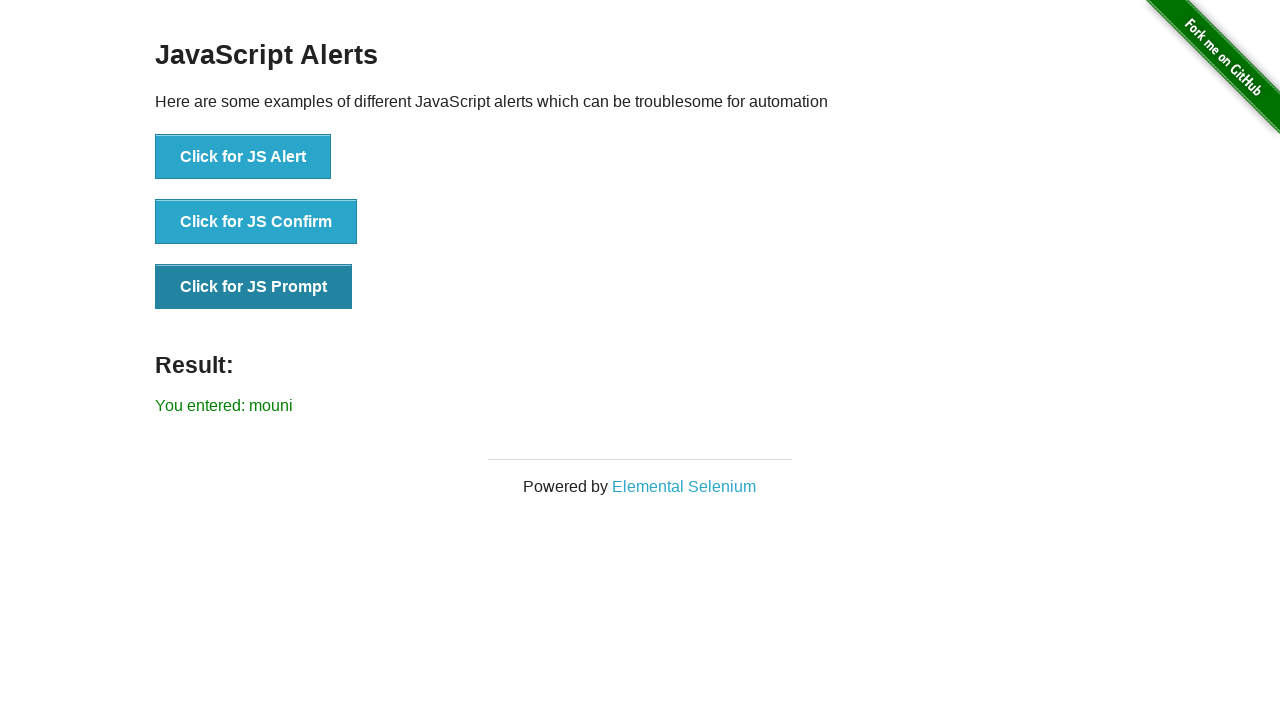

Verified that result text matches expected value 'You entered: mouni'
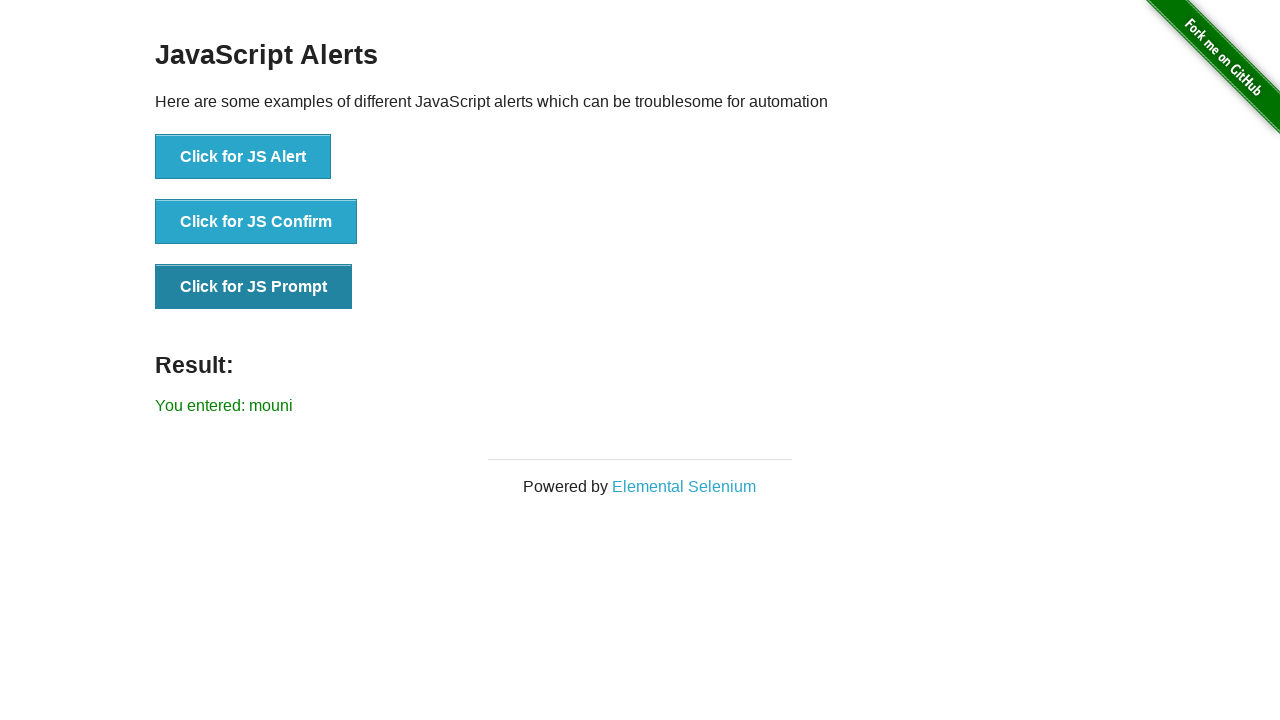

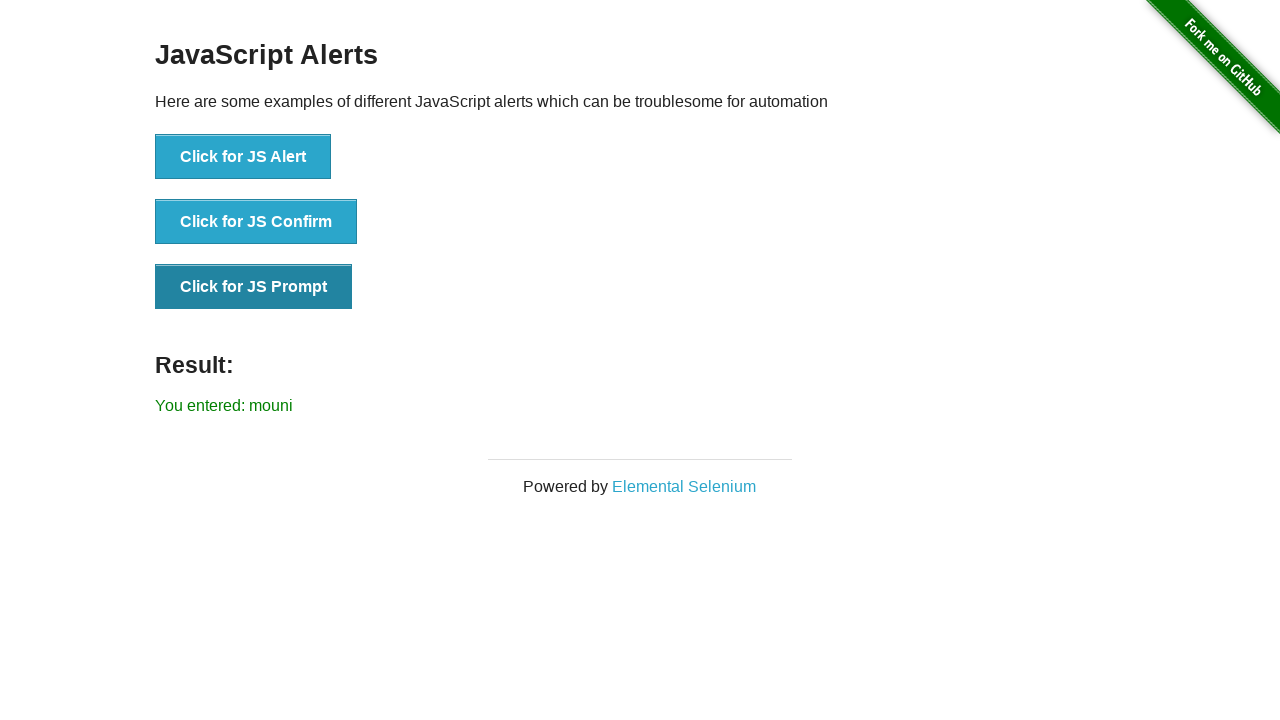